Tests that the value of the button with id "buttonId" is NOT equal to "This is a button"

Starting URL: https://kristinek.github.io/site/examples/locators

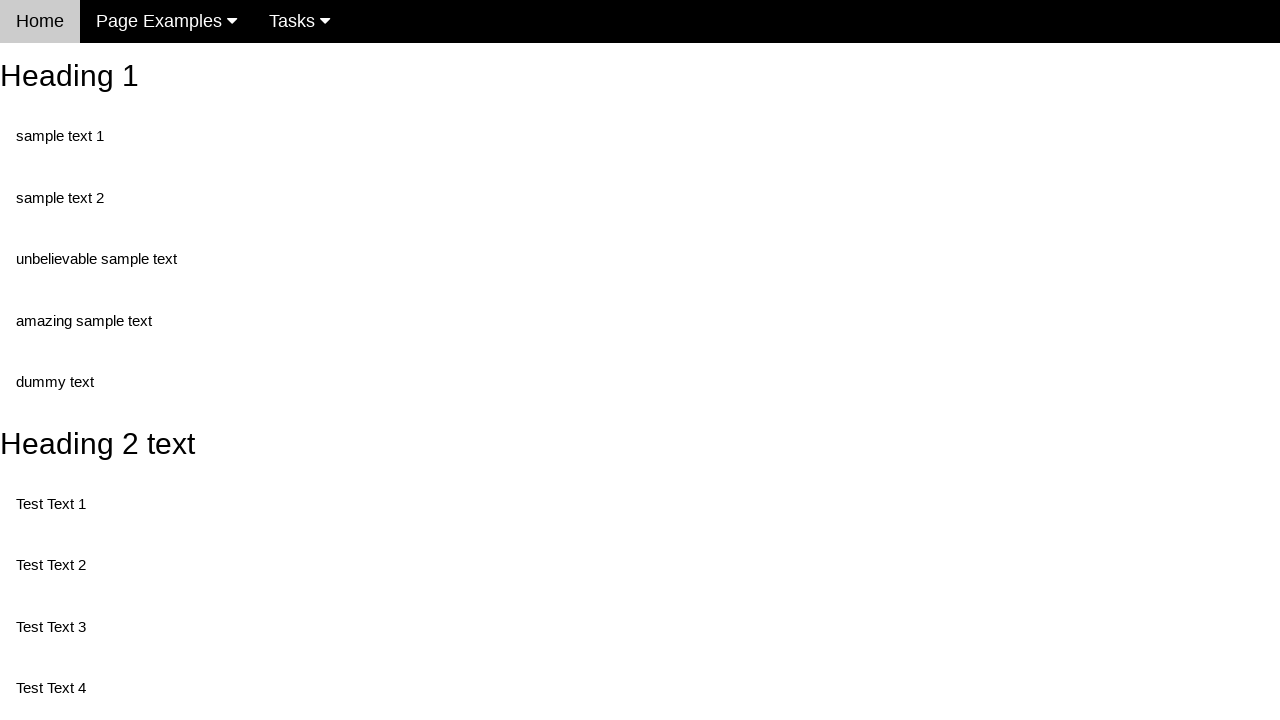

Navigated to locators example page
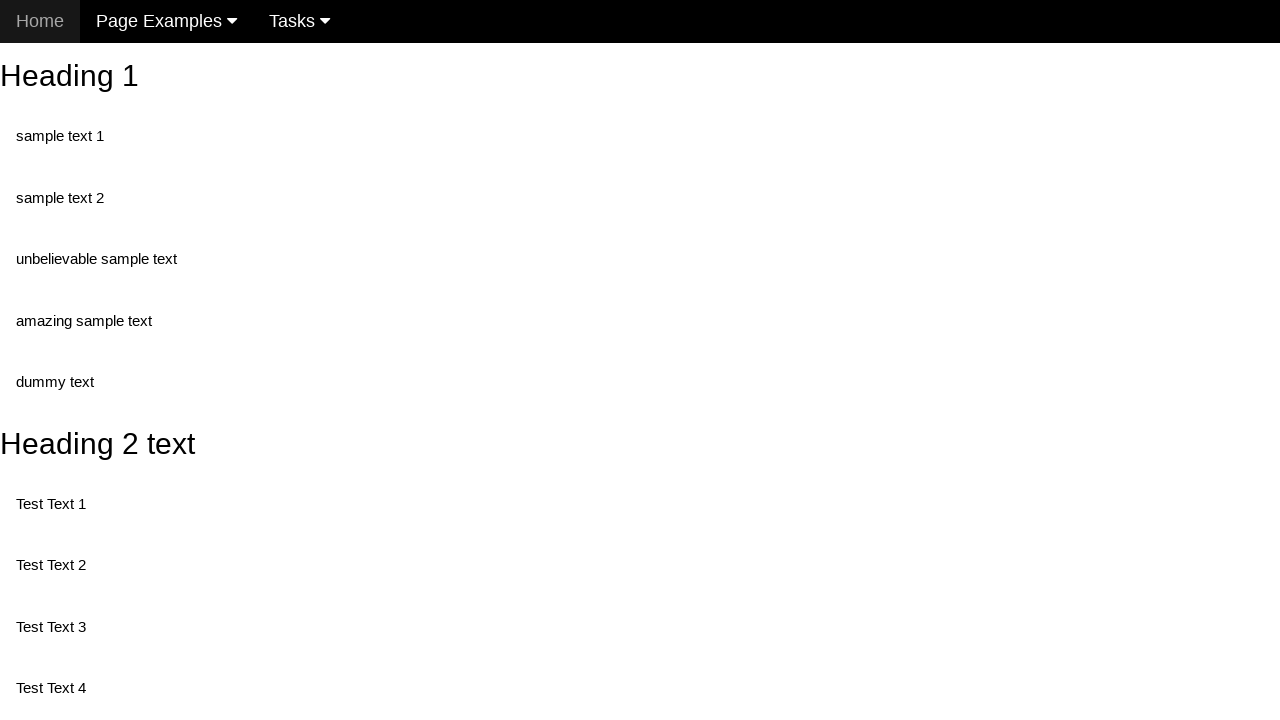

Retrieved value attribute from button with id 'buttonId'
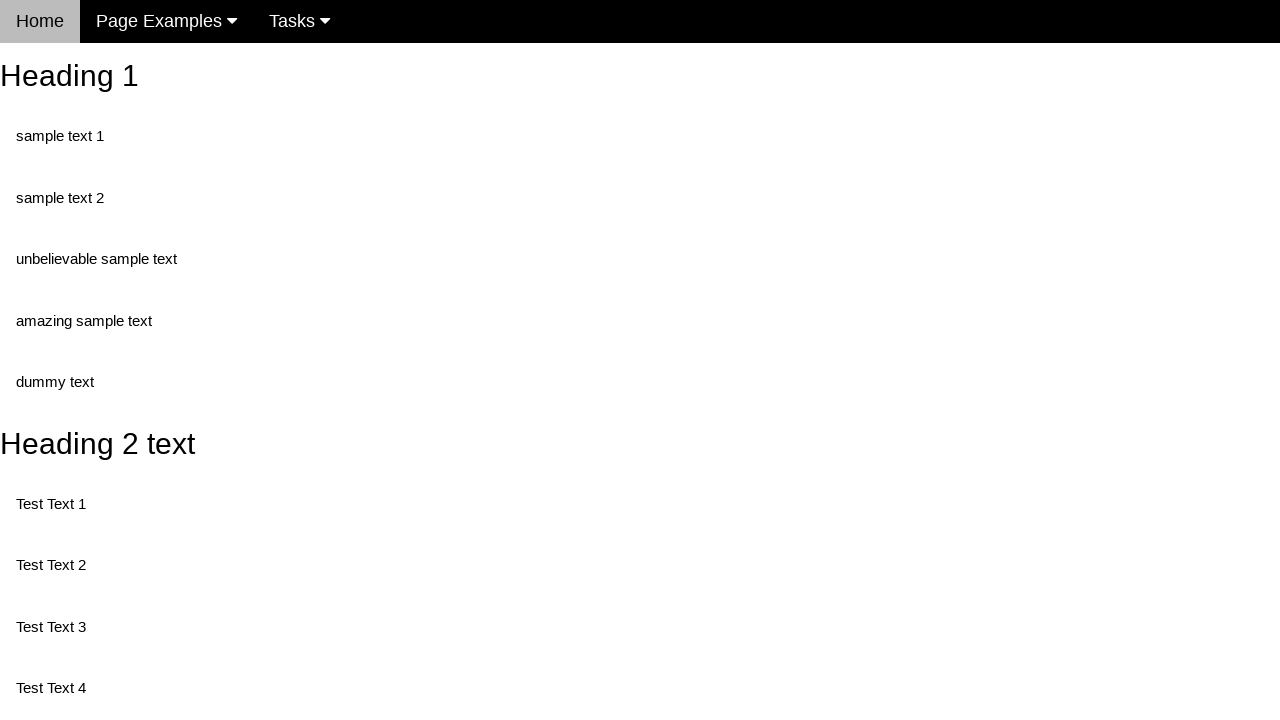

Asserted that button value is NOT equal to 'This is a button'
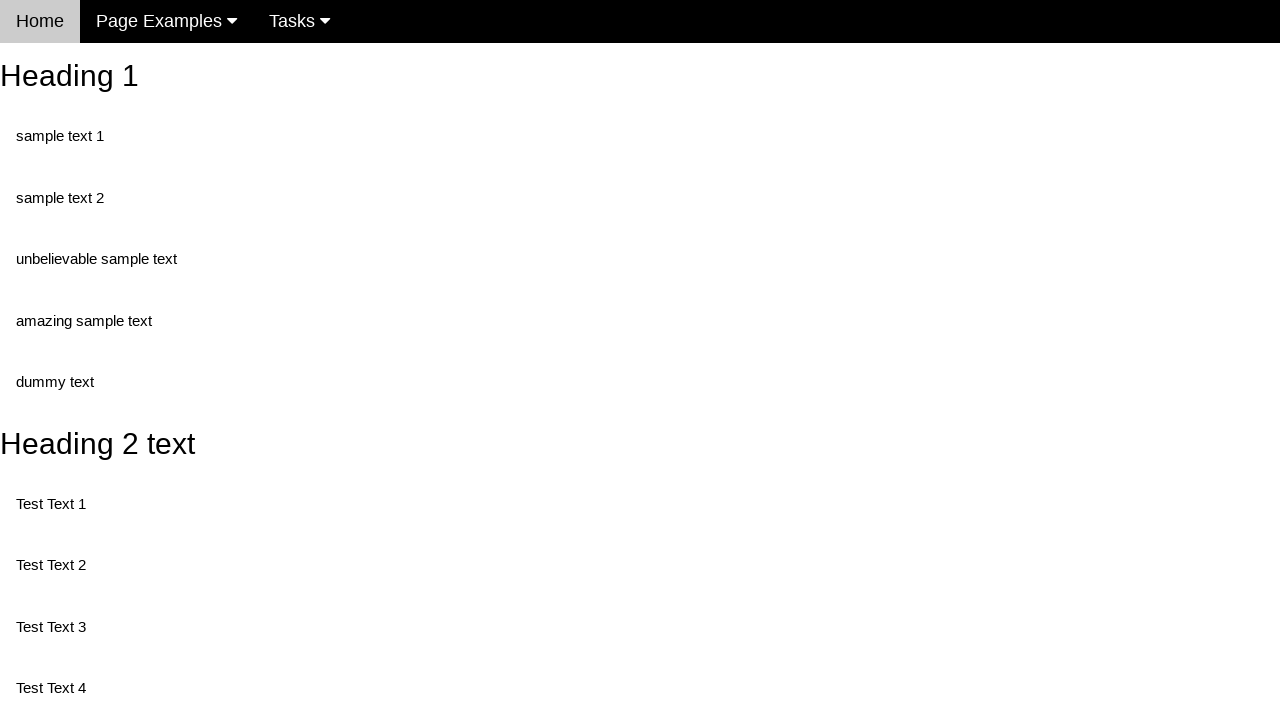

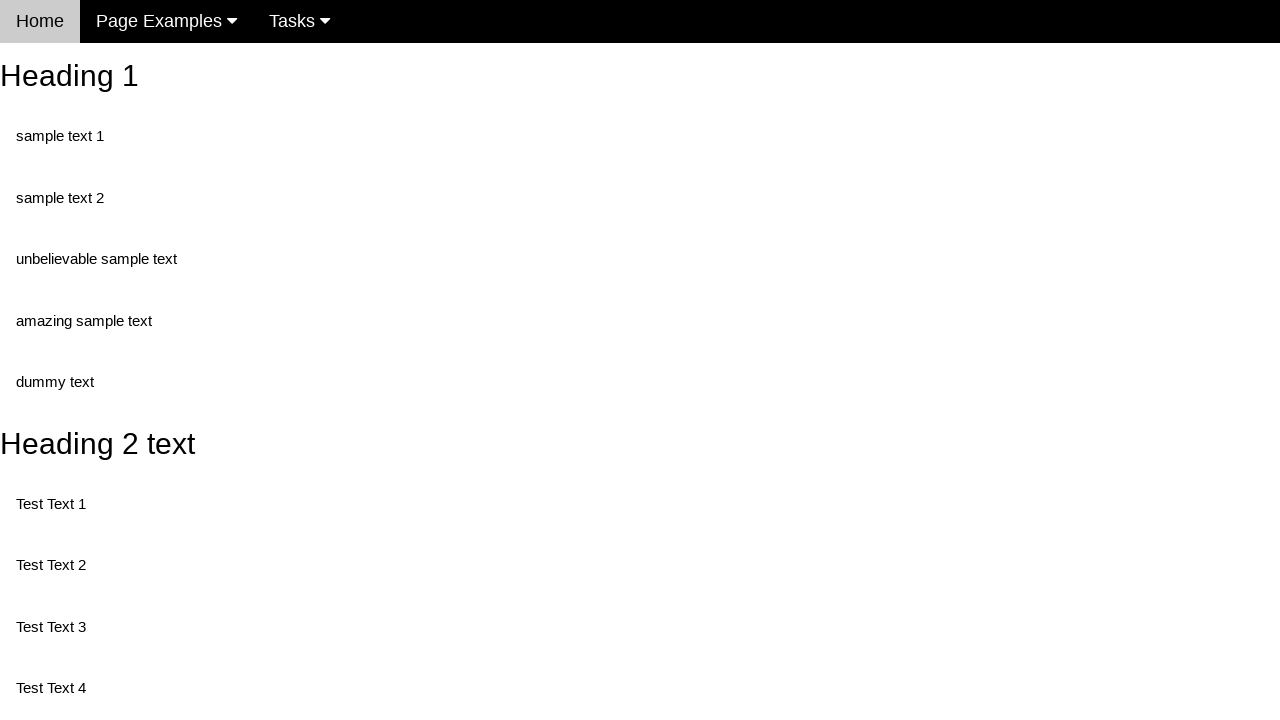